Tests the logo link in the header by clicking it and verifying navigation to the homepage.

Starting URL: https://www.hematology.org/

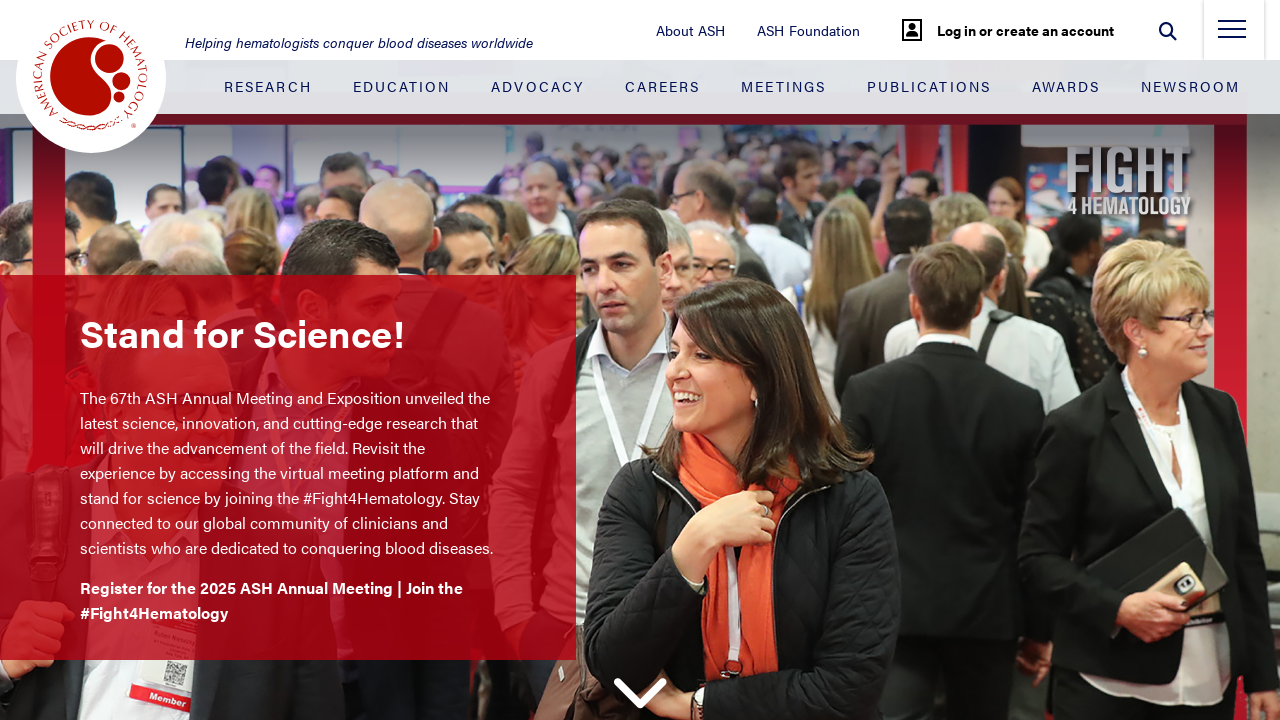

Clicked logo link in header at (91, 78) on .logo
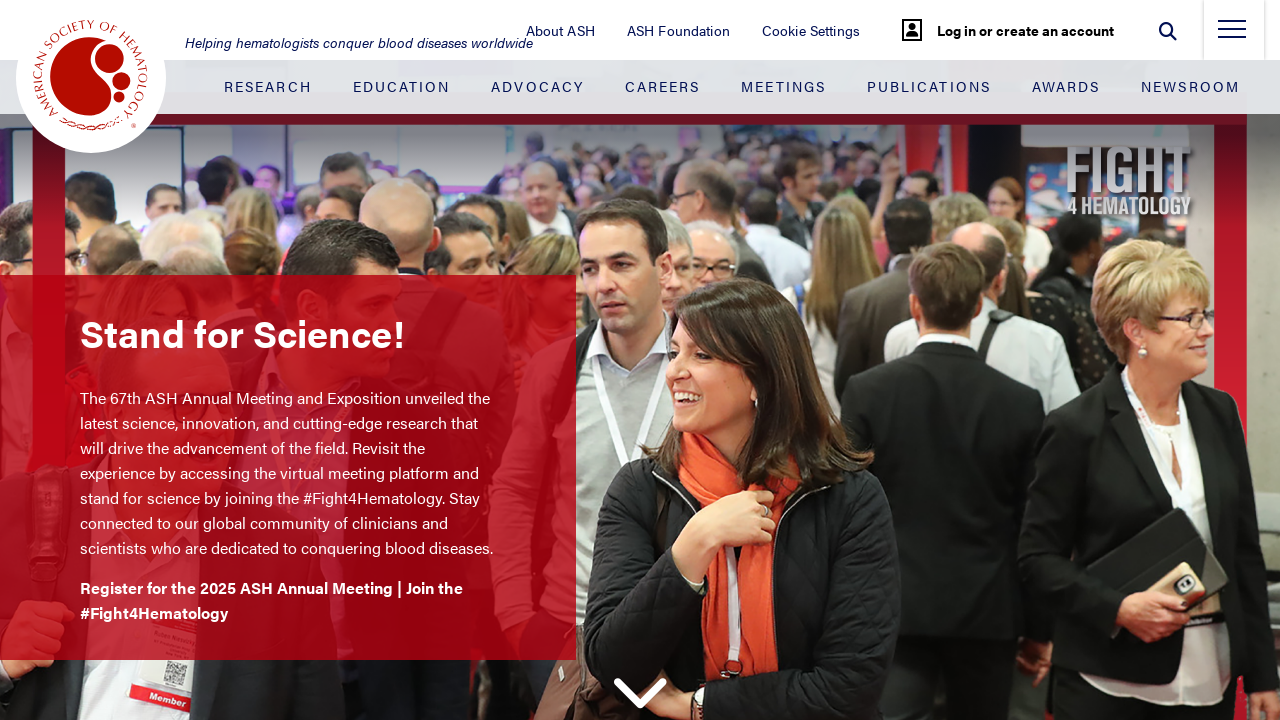

Logo loaded, confirming navigation to homepage
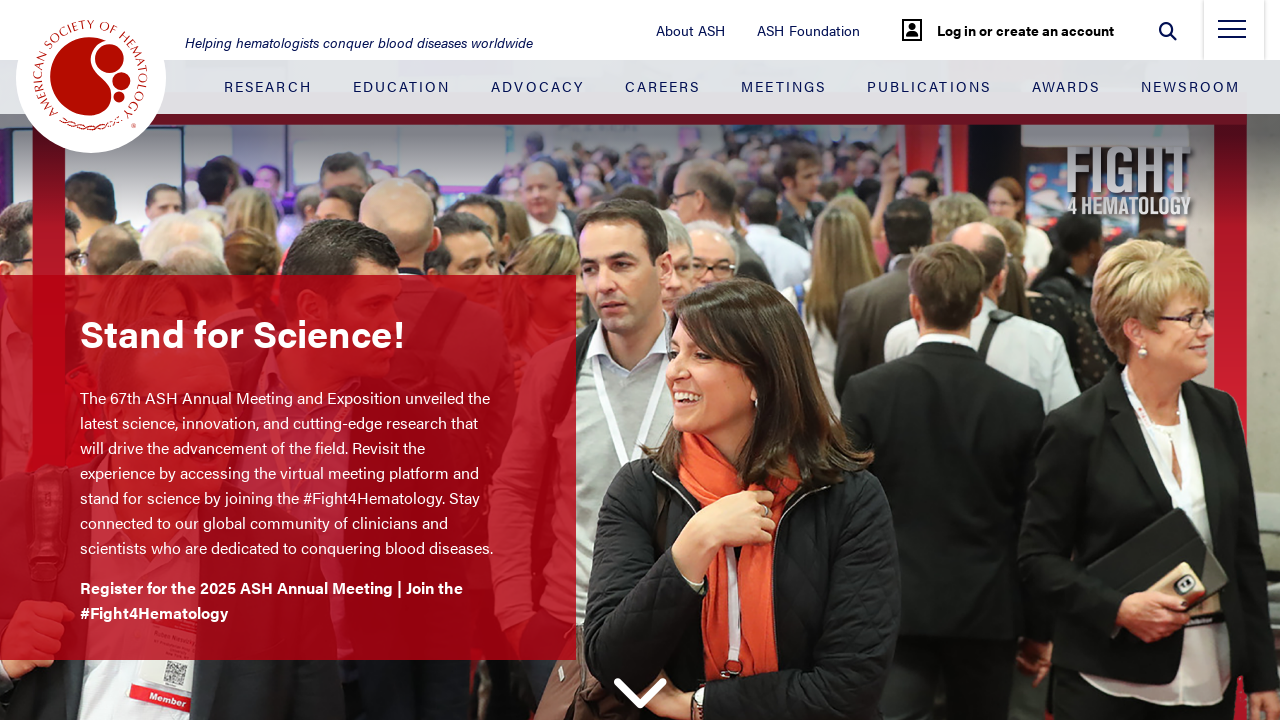

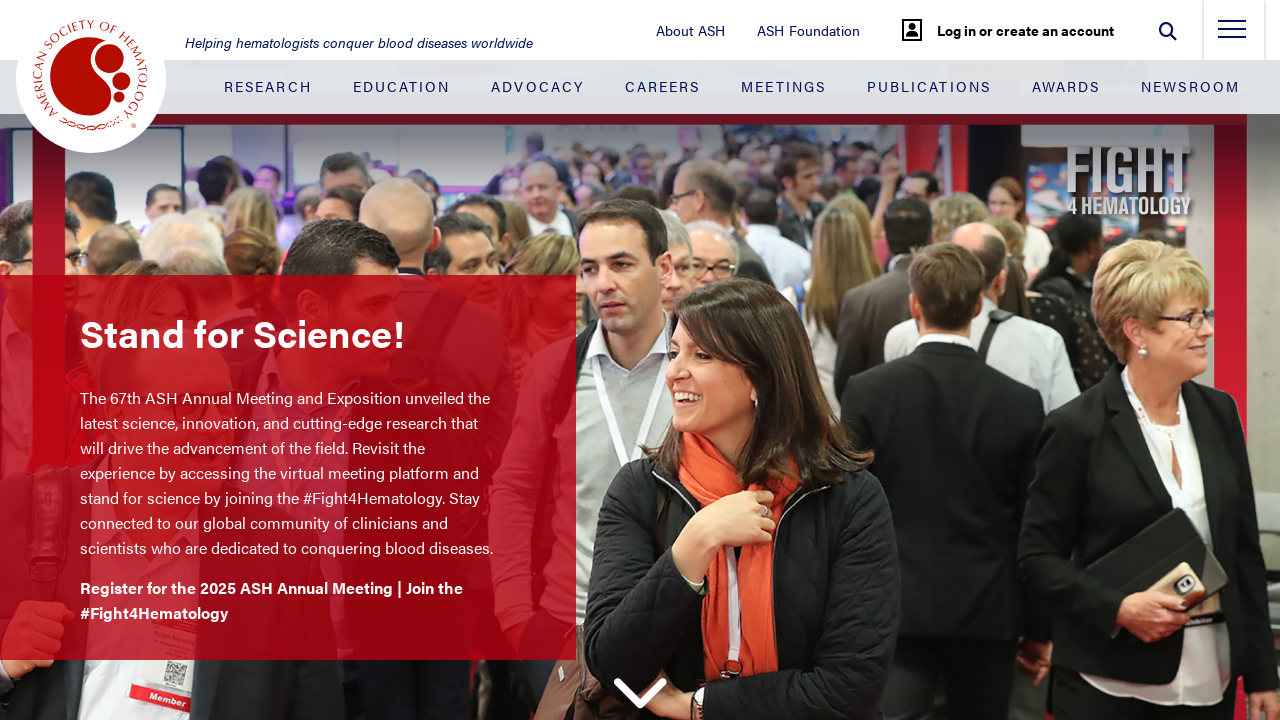